Tests window handling by clicking a link that opens a new window, switching between windows, and returning to the main window

Starting URL: https://the-internet.herokuapp.com/windows

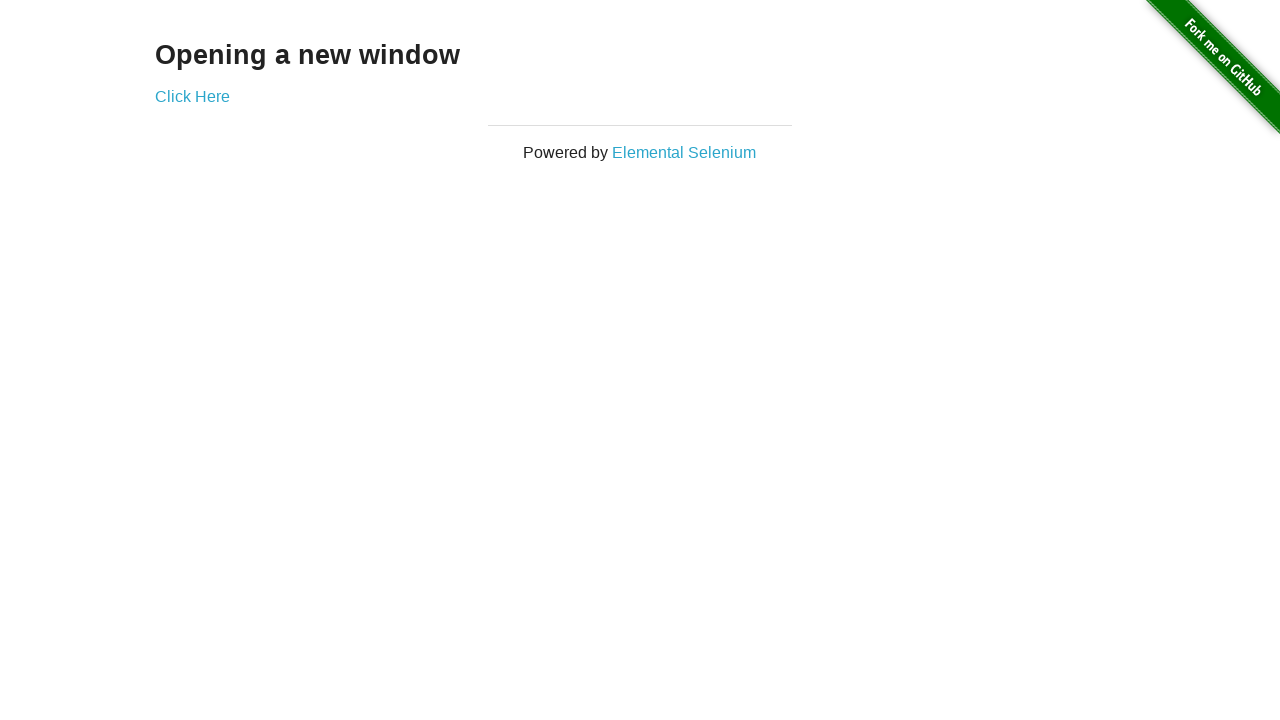

Clicked 'Click Here' link to open new window at (192, 96) on xpath=//a[normalize-space()='Click Here']
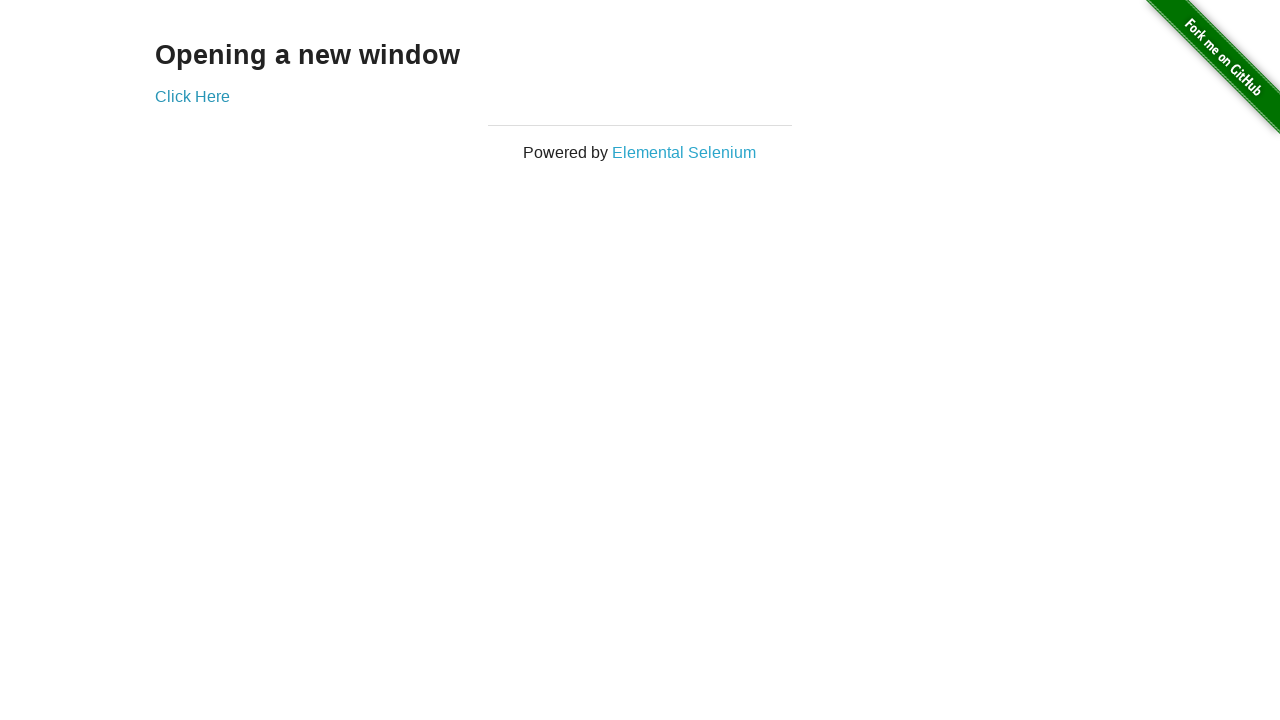

New window opened and captured
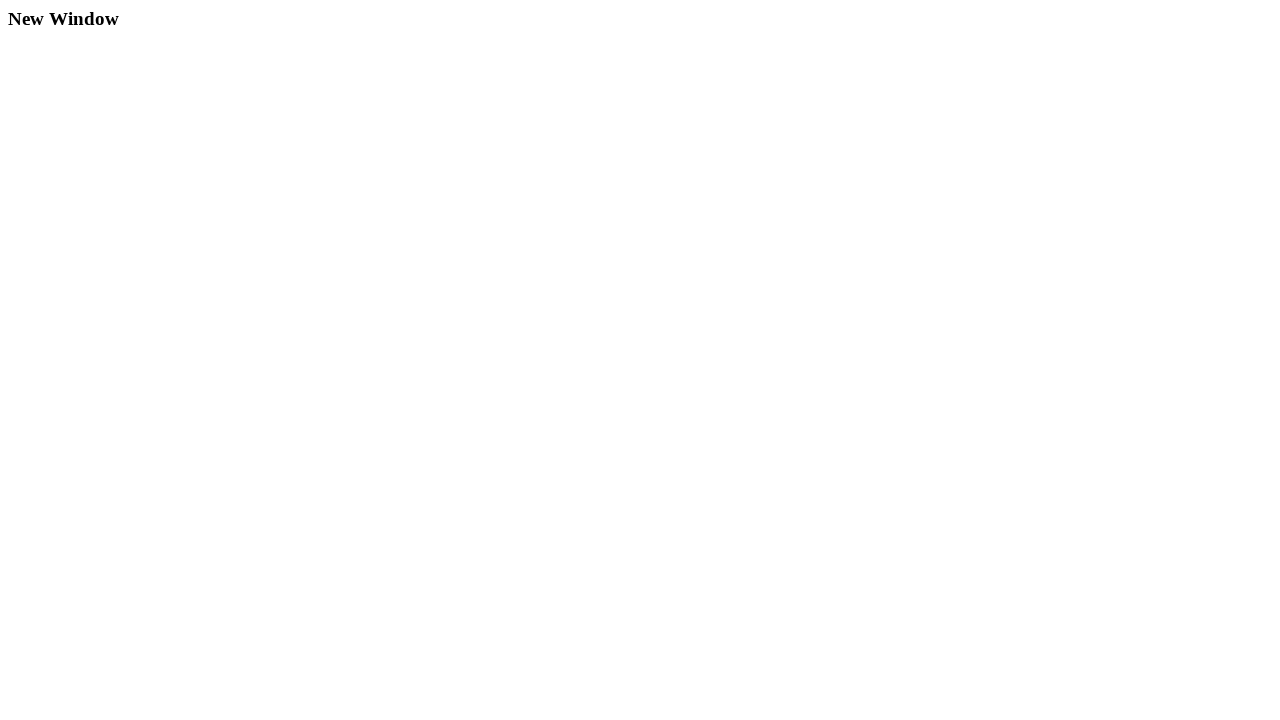

New window is now active
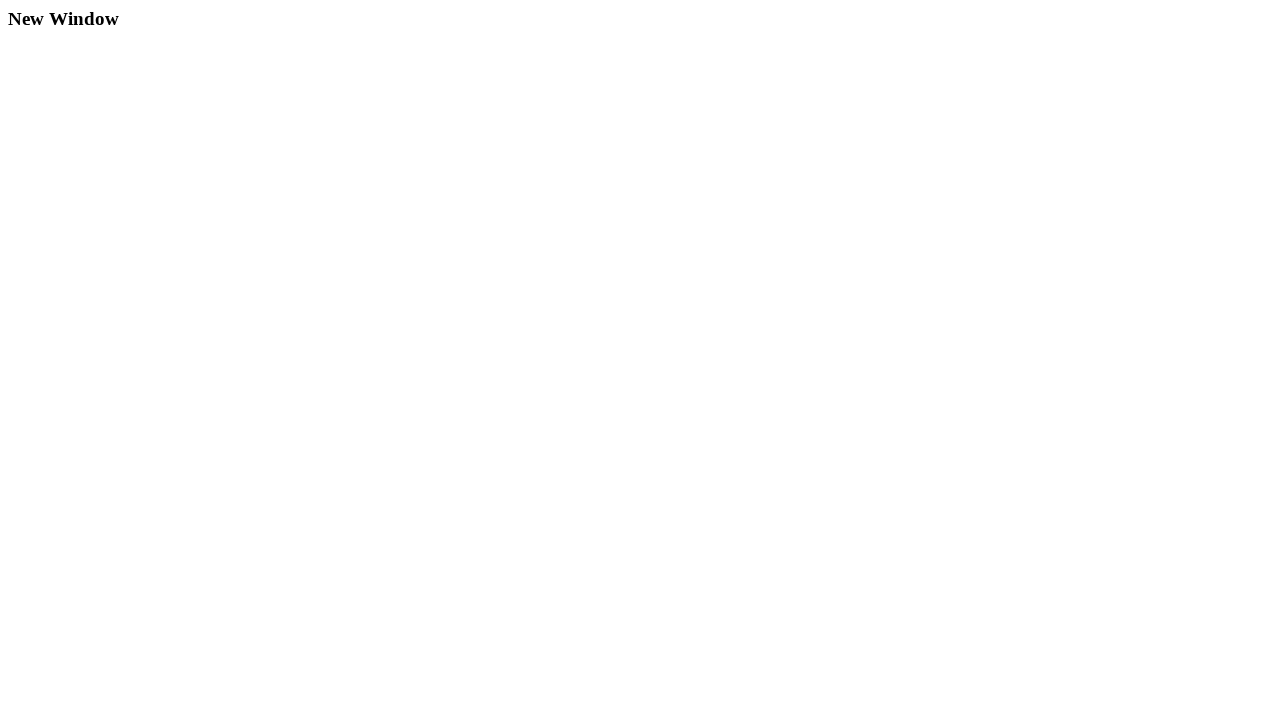

Switched back to main window
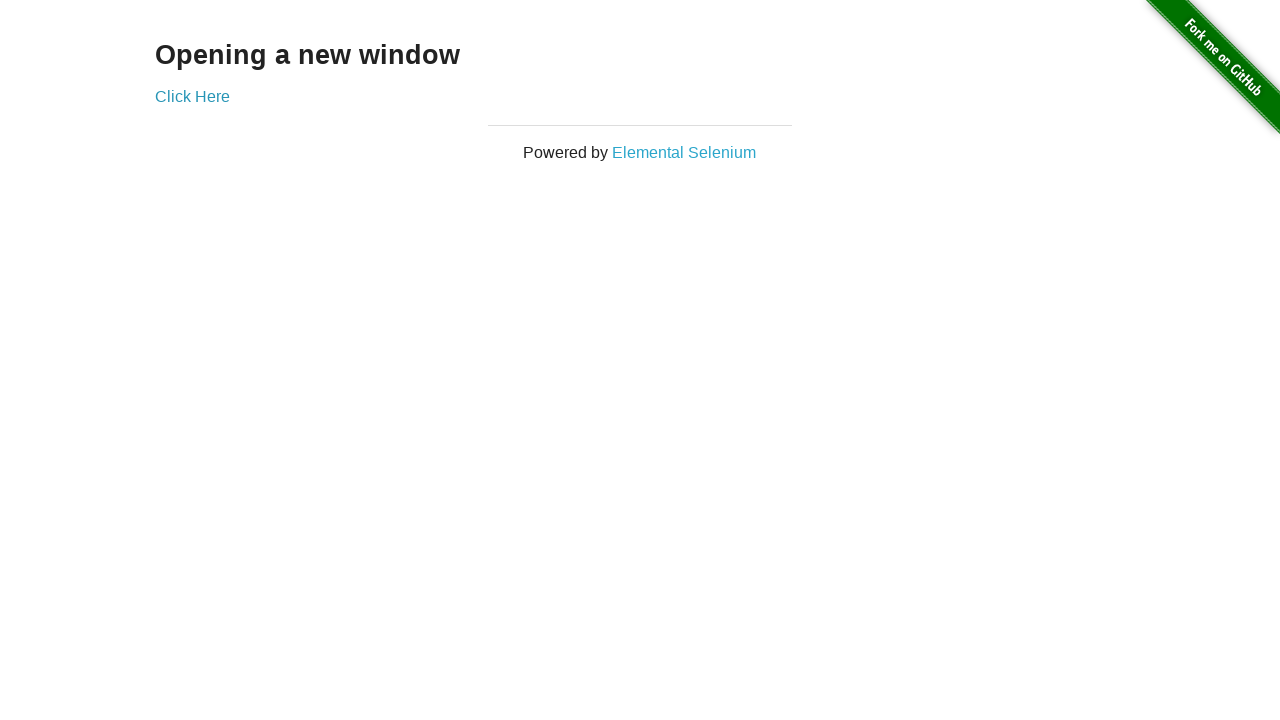

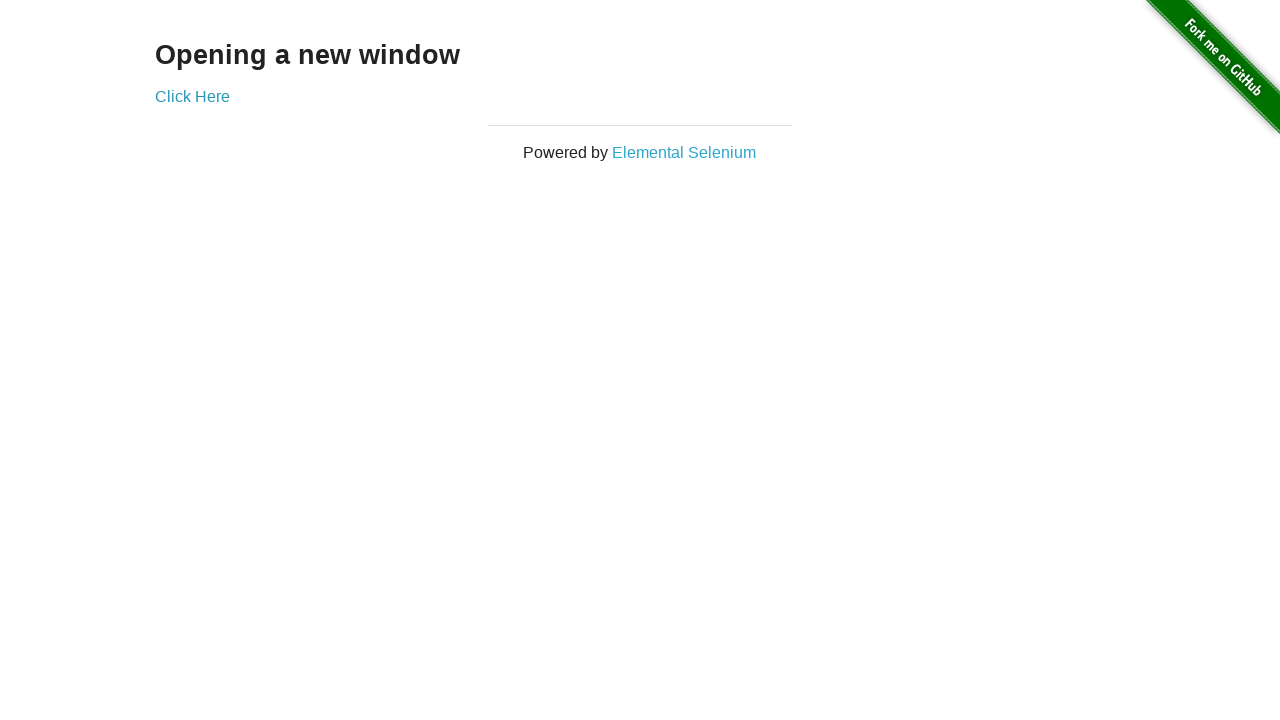